Navigates to the Rahul Shetty Academy Selenium Practice e-commerce page and verifies it loads successfully

Starting URL: https://rahulshettyacademy.com/seleniumPractise/#/

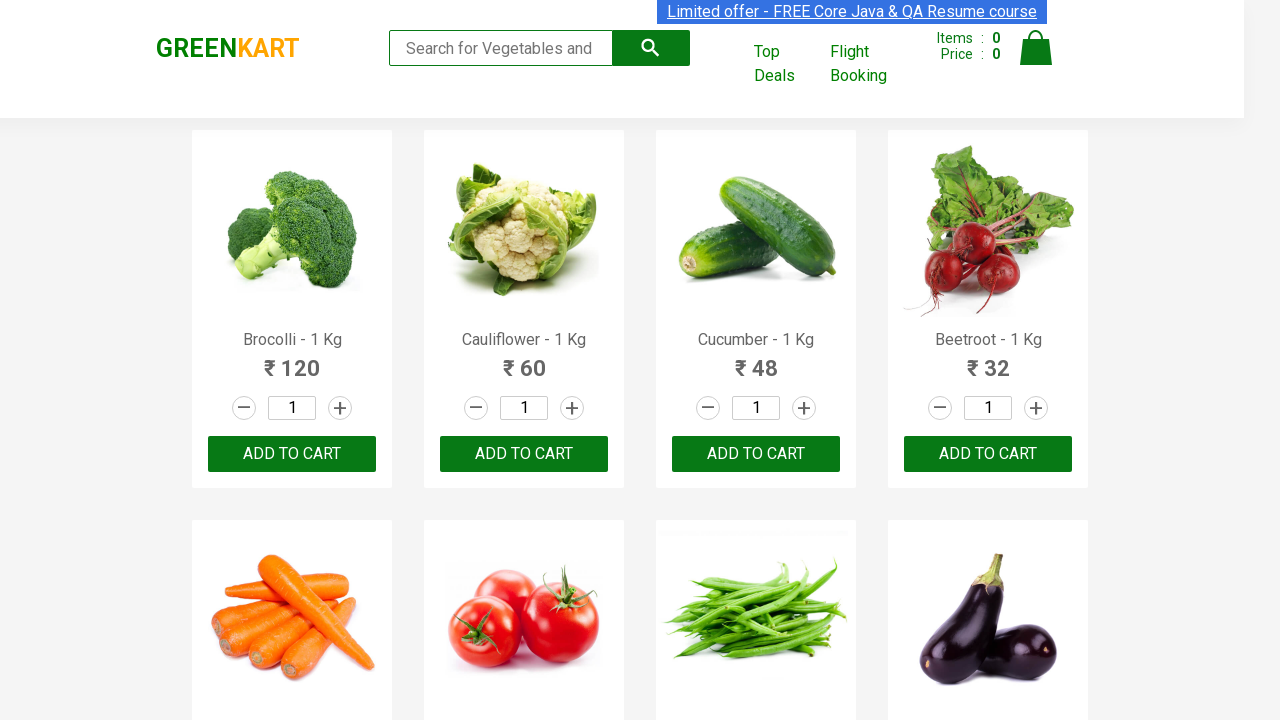

Page DOM content loaded
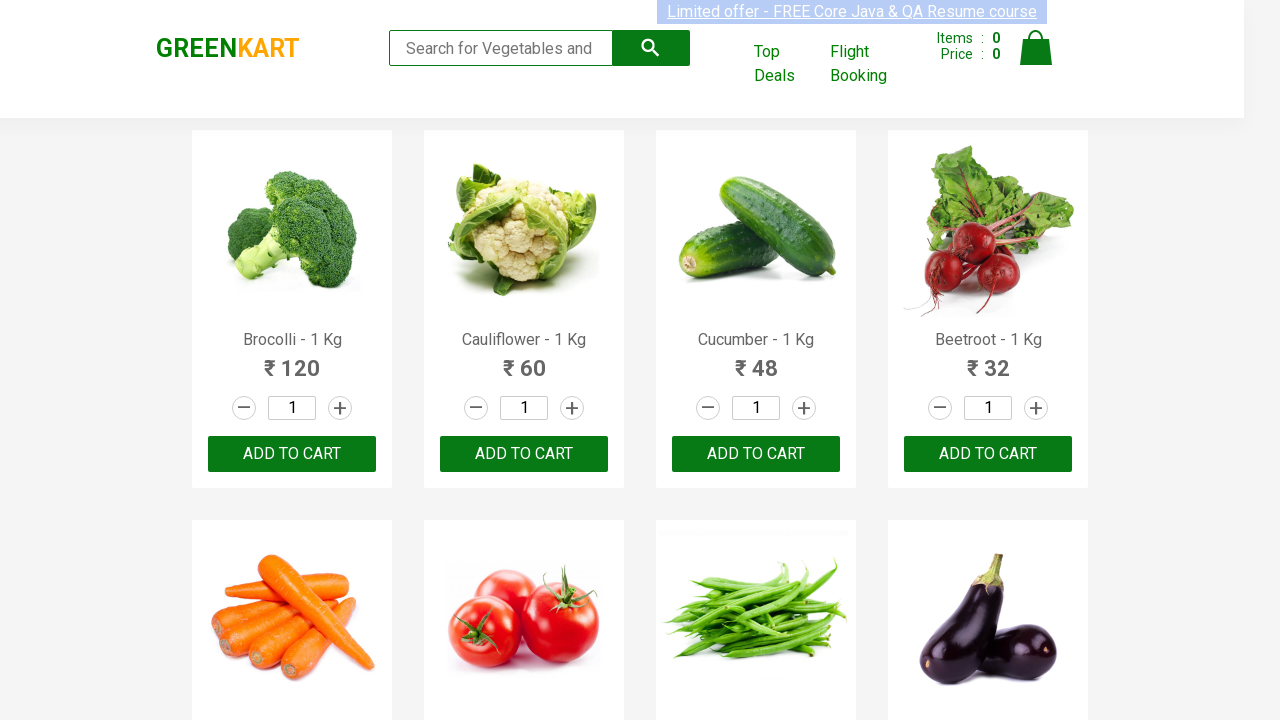

Products wrapper element loaded successfully
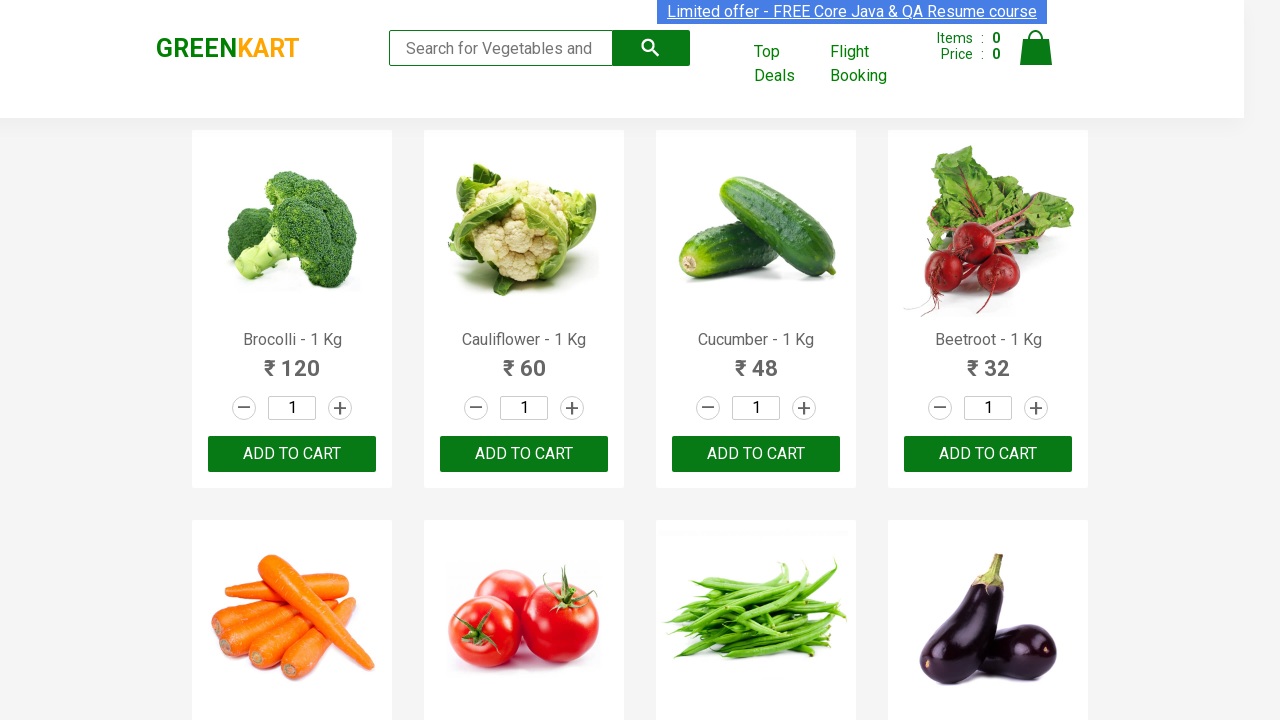

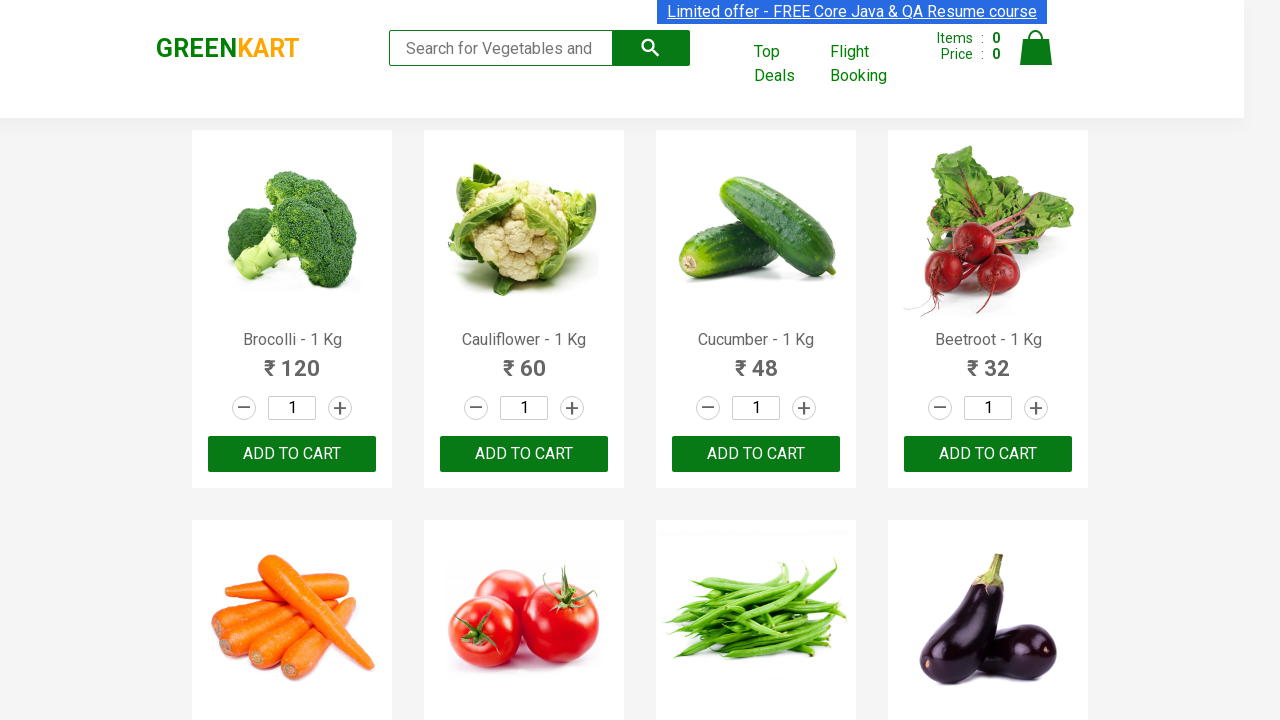